Tests login form validation by submitting only a password without a username, verifying that the appropriate error message "Username is required" is displayed.

Starting URL: https://www.saucedemo.com/

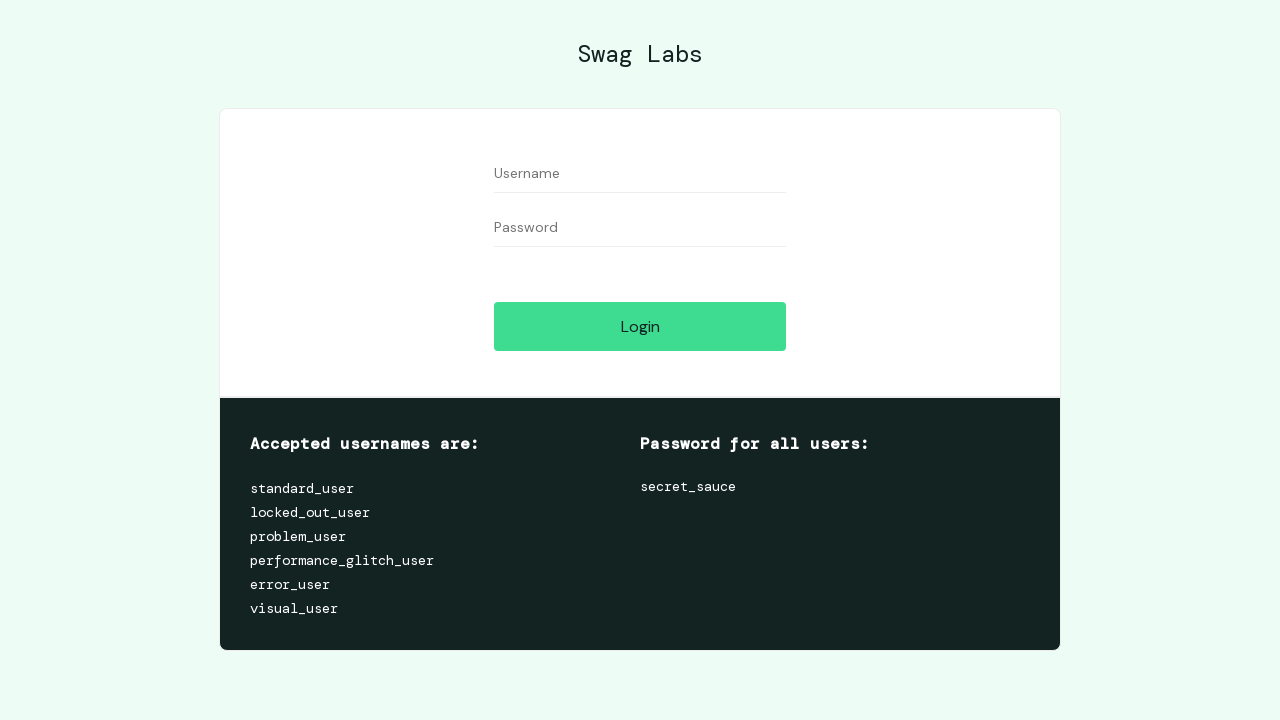

Waited for login logo to load
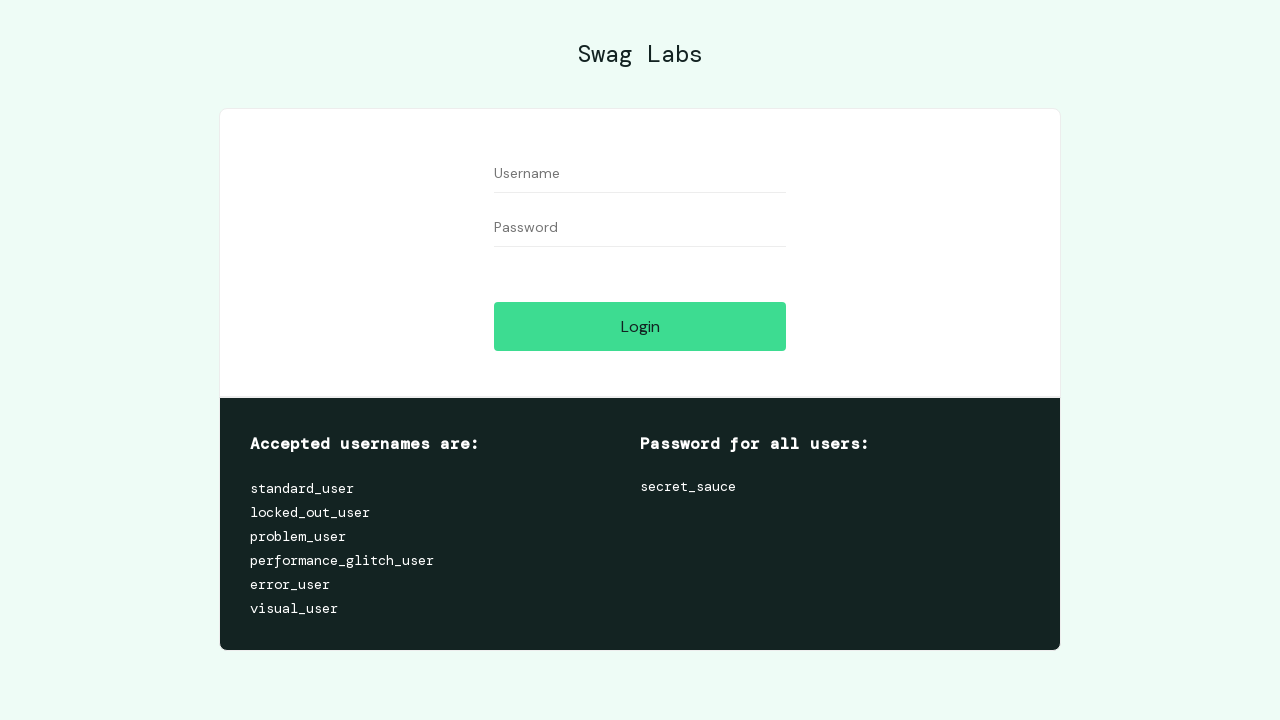

Verified login logo is present on the page
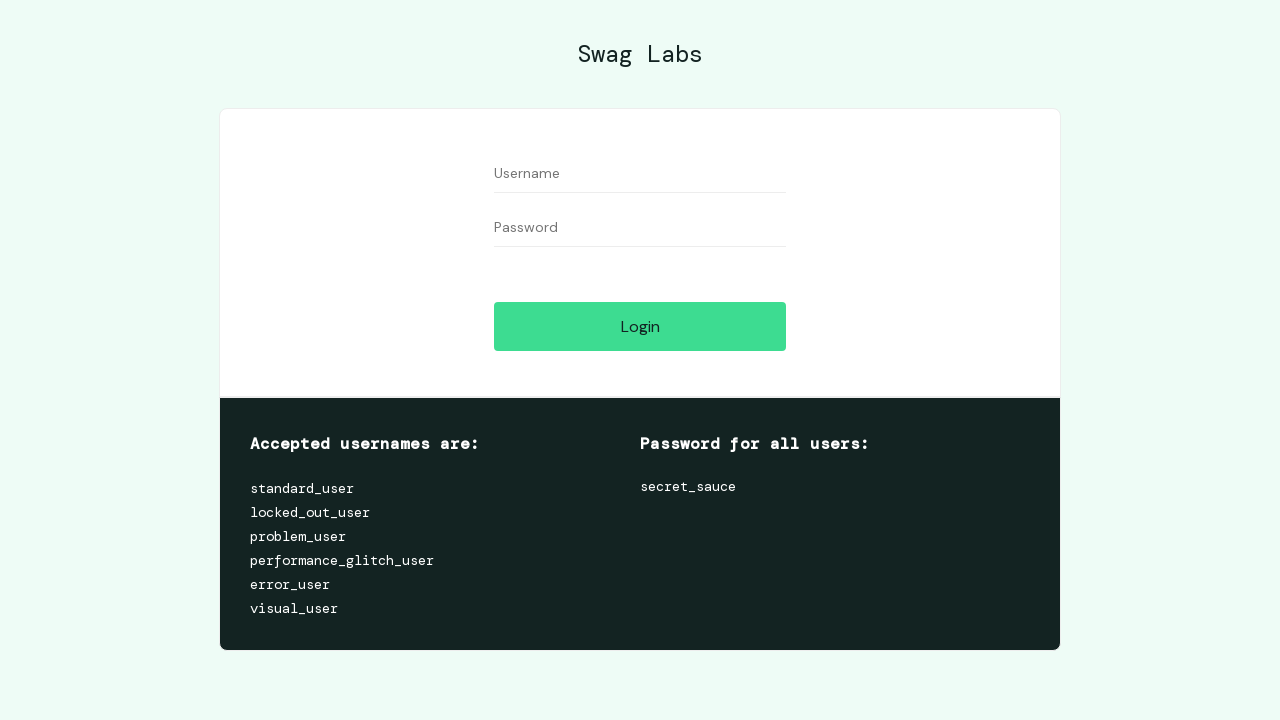

Filled password field with 'secret_sauce' while leaving username empty on [data-test='password']
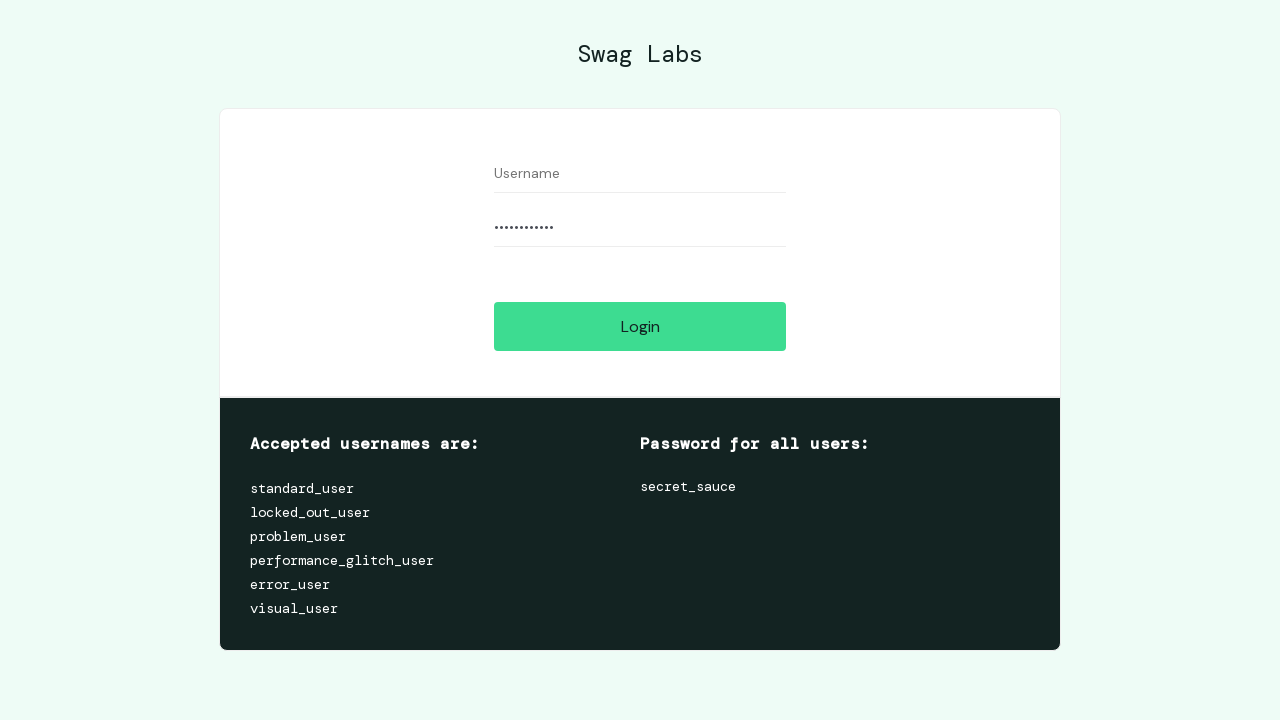

Clicked login button to submit the form at (640, 326) on [data-test='login-button']
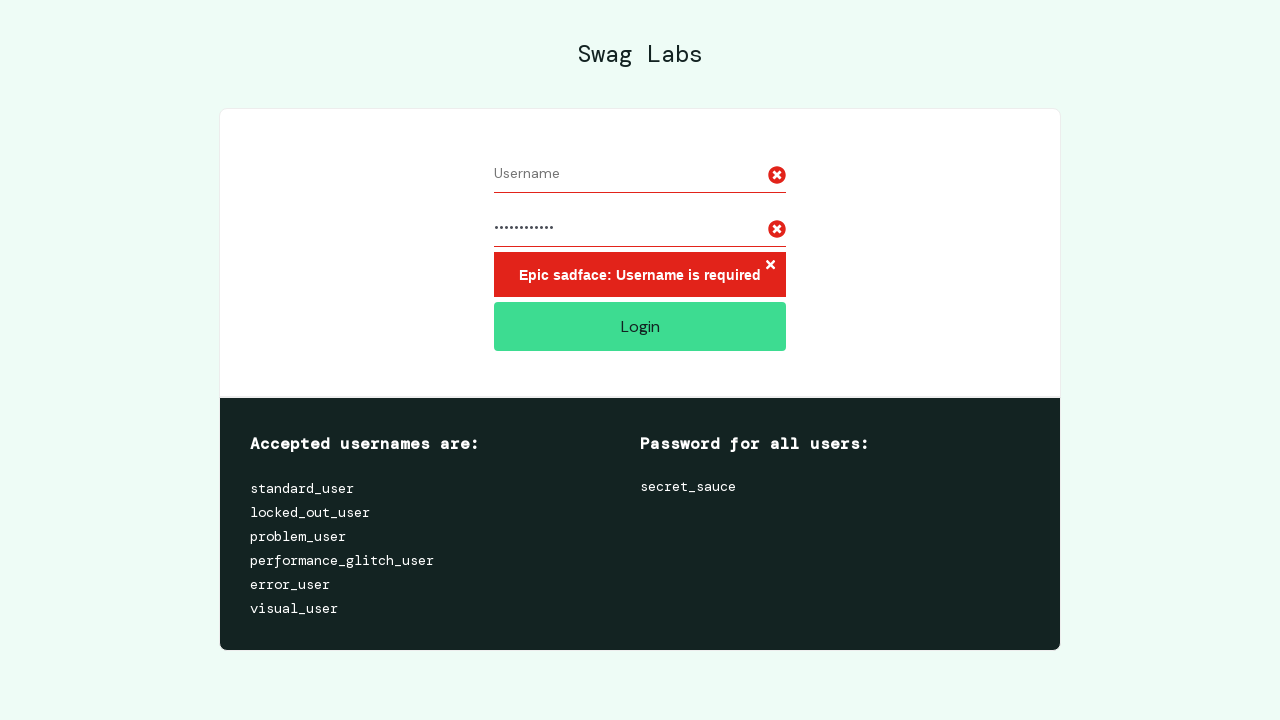

Error message element appeared on the page
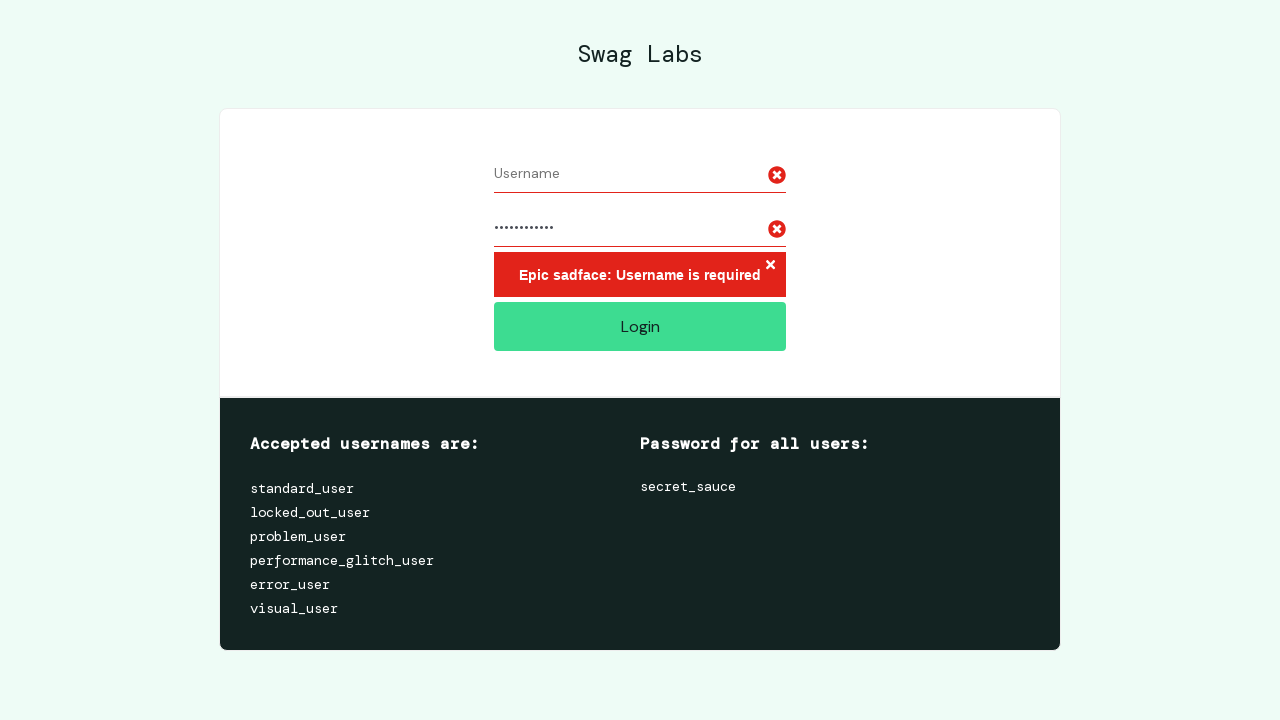

Verified error message displays 'Epic sadface: Username is required'
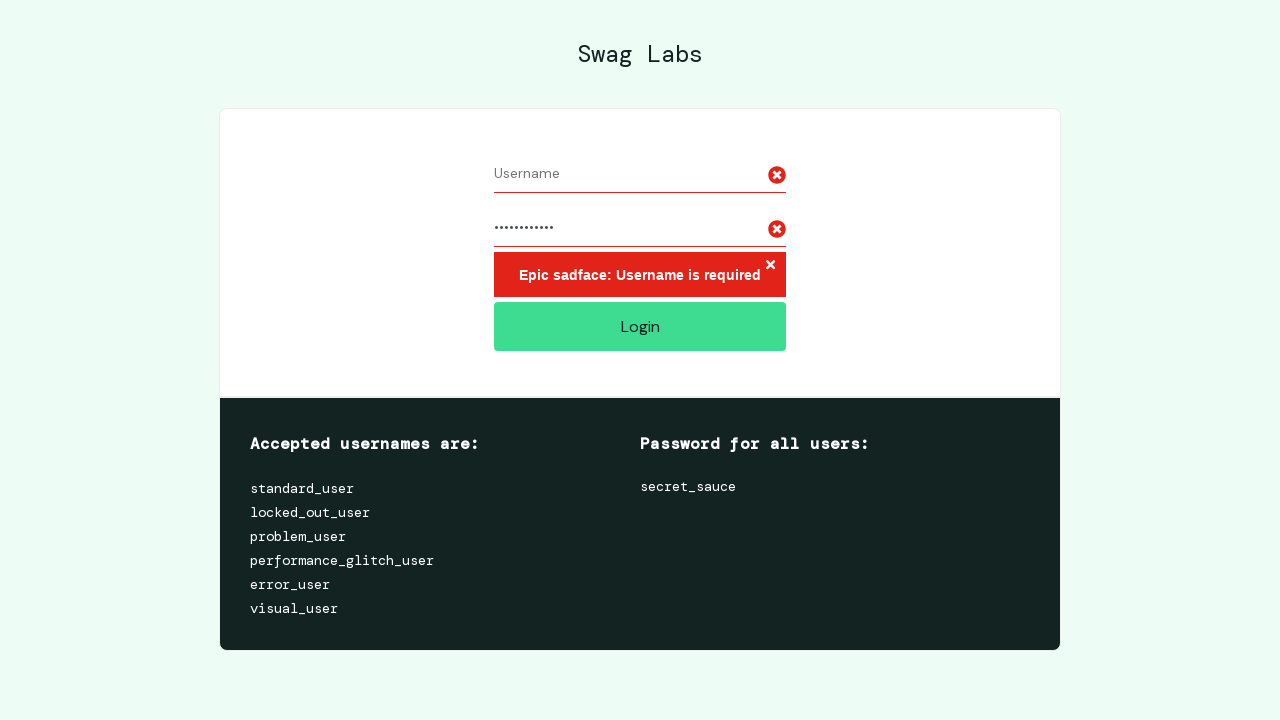

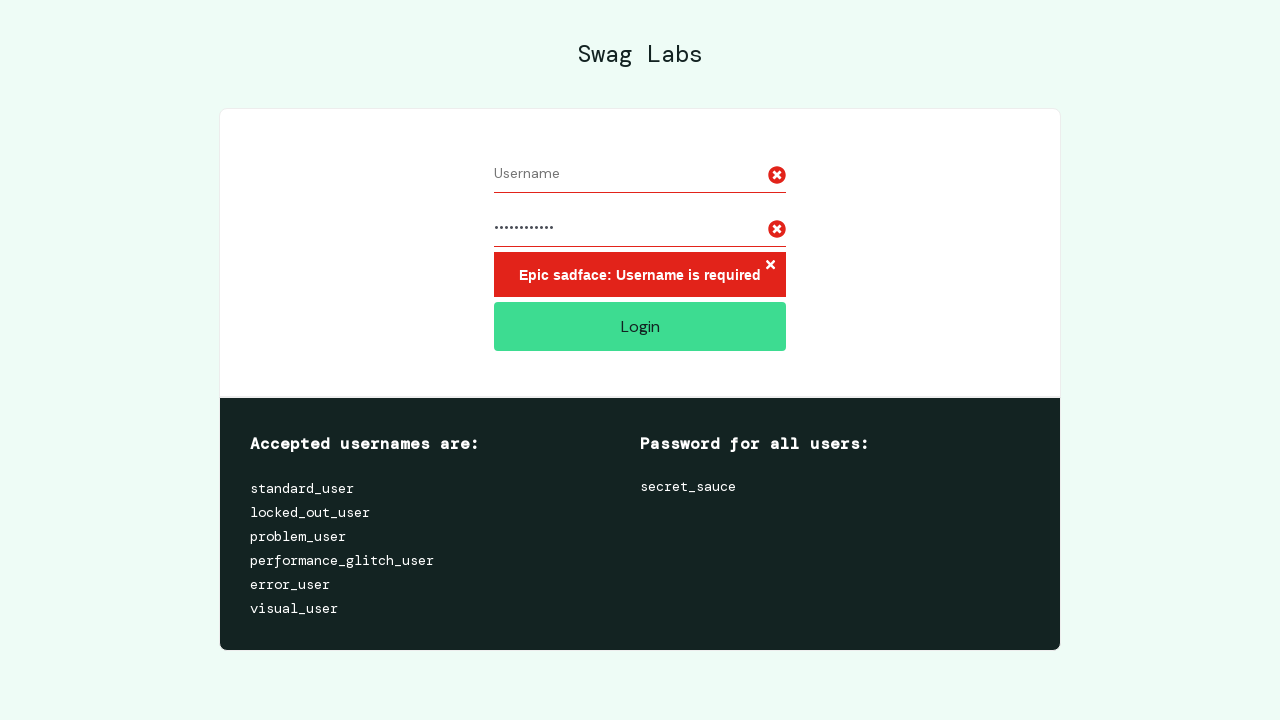